Tests drag and drop functionality by dragging element from column A to column B on a demo page

Starting URL: https://the-internet.herokuapp.com/drag_and_drop

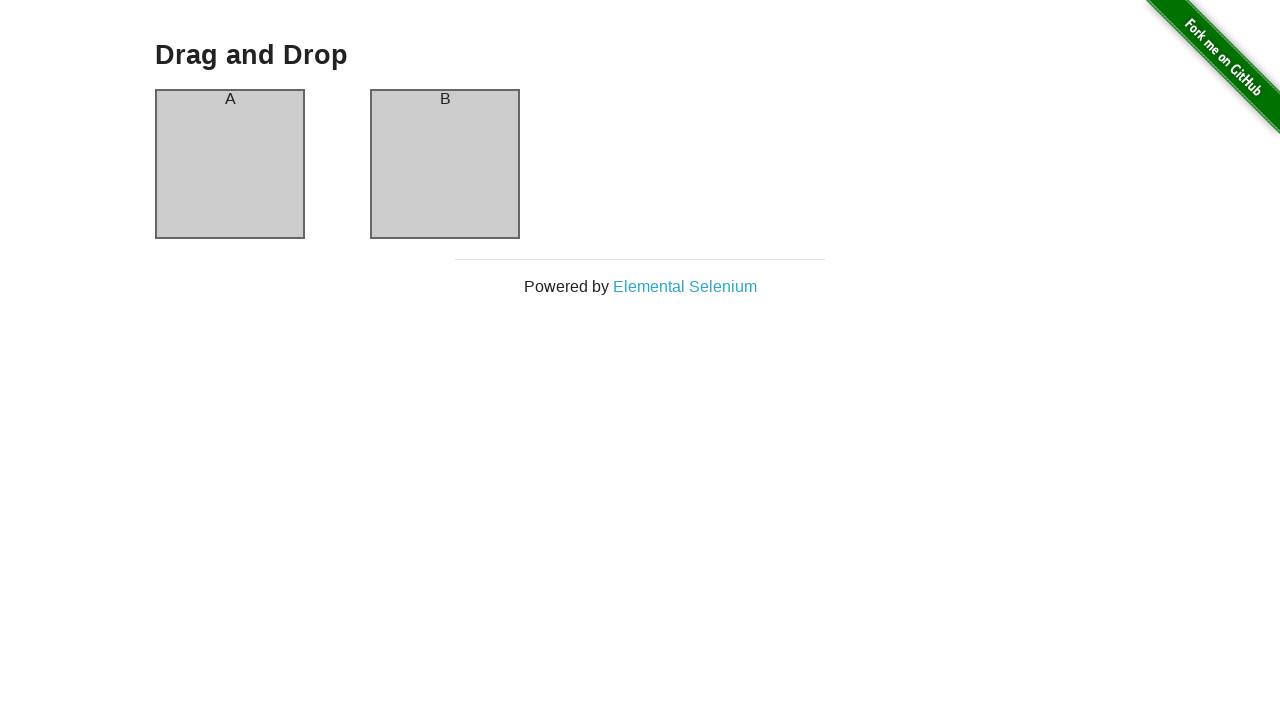

Located source element in column A
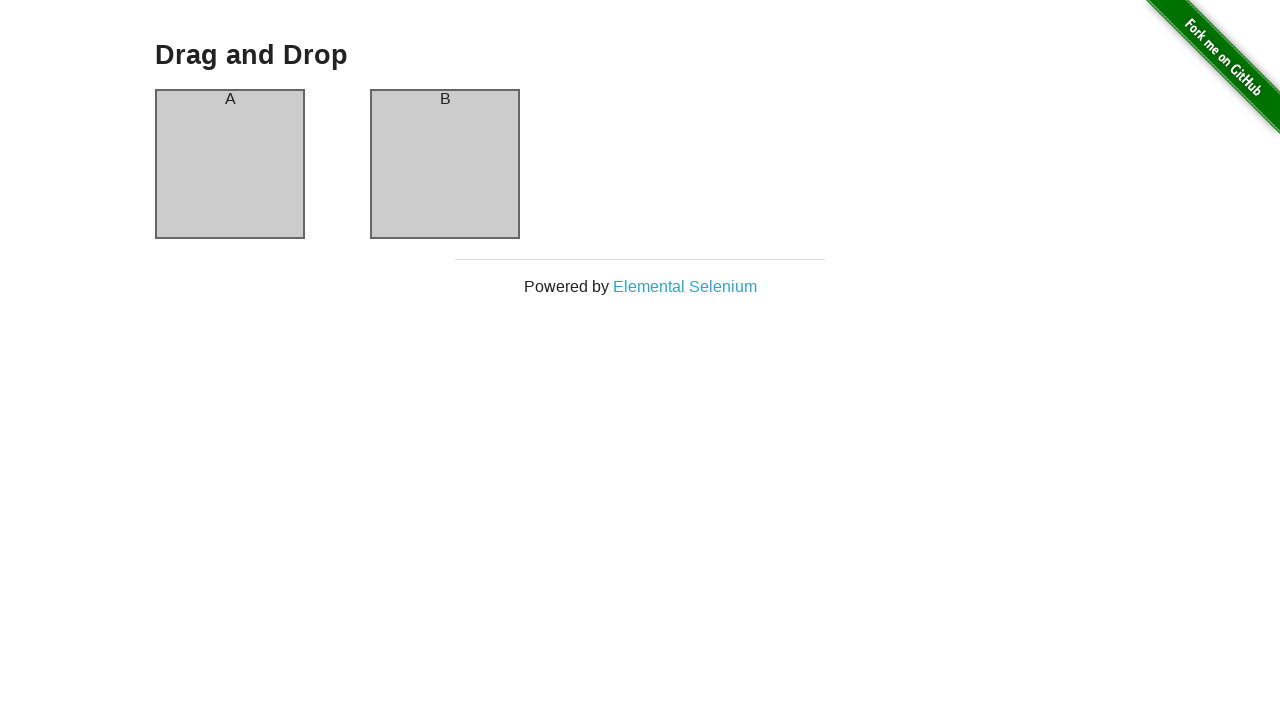

Located destination element in column B
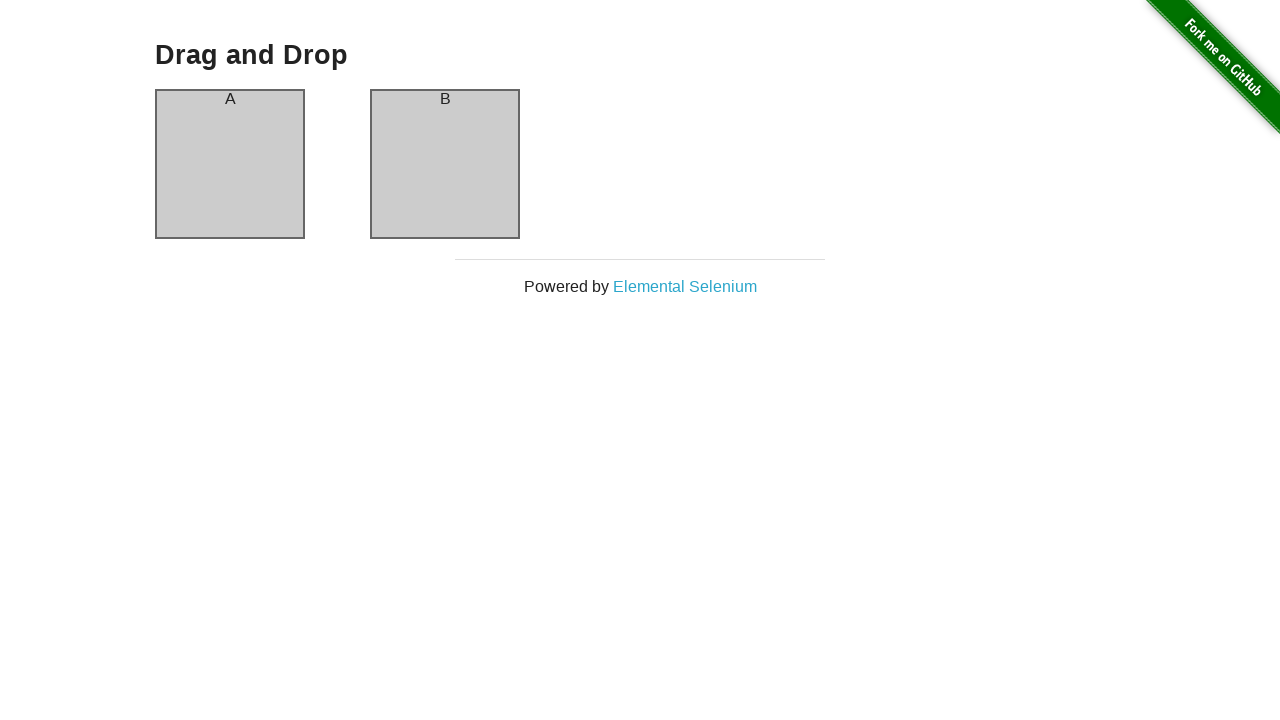

Dragged element from column A to column B at (445, 164)
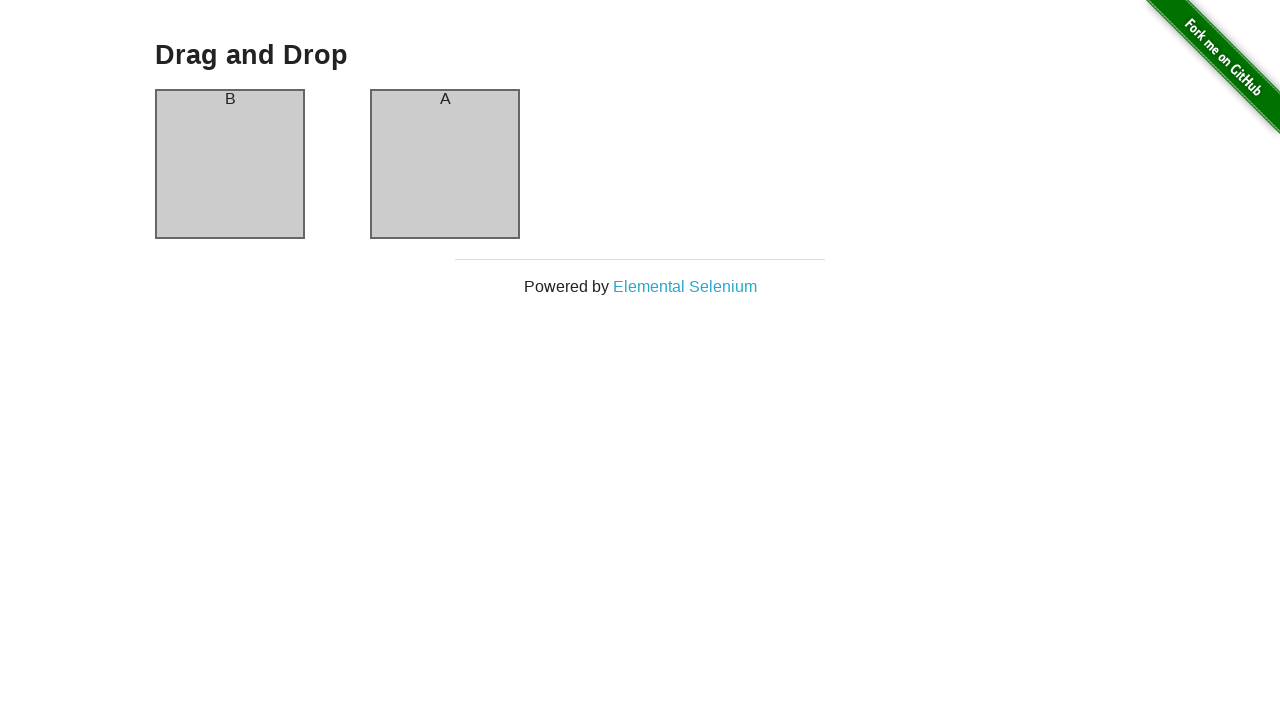

Waited for drag and drop action to complete
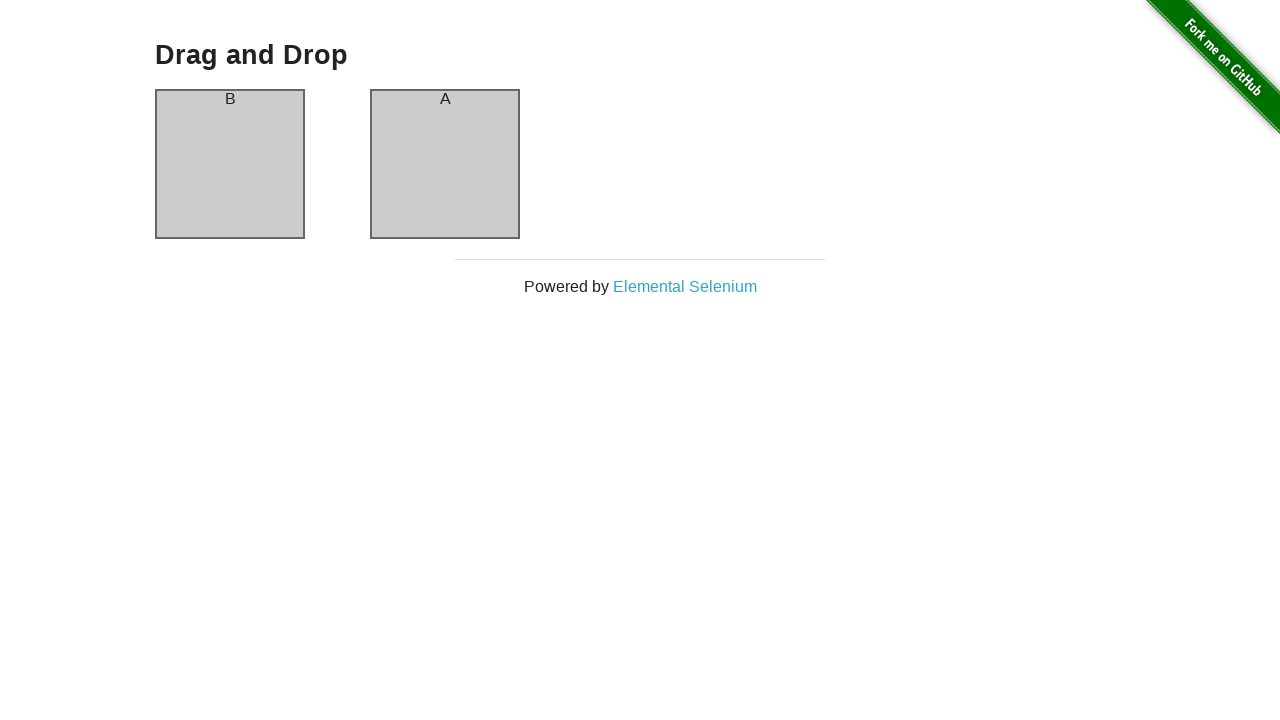

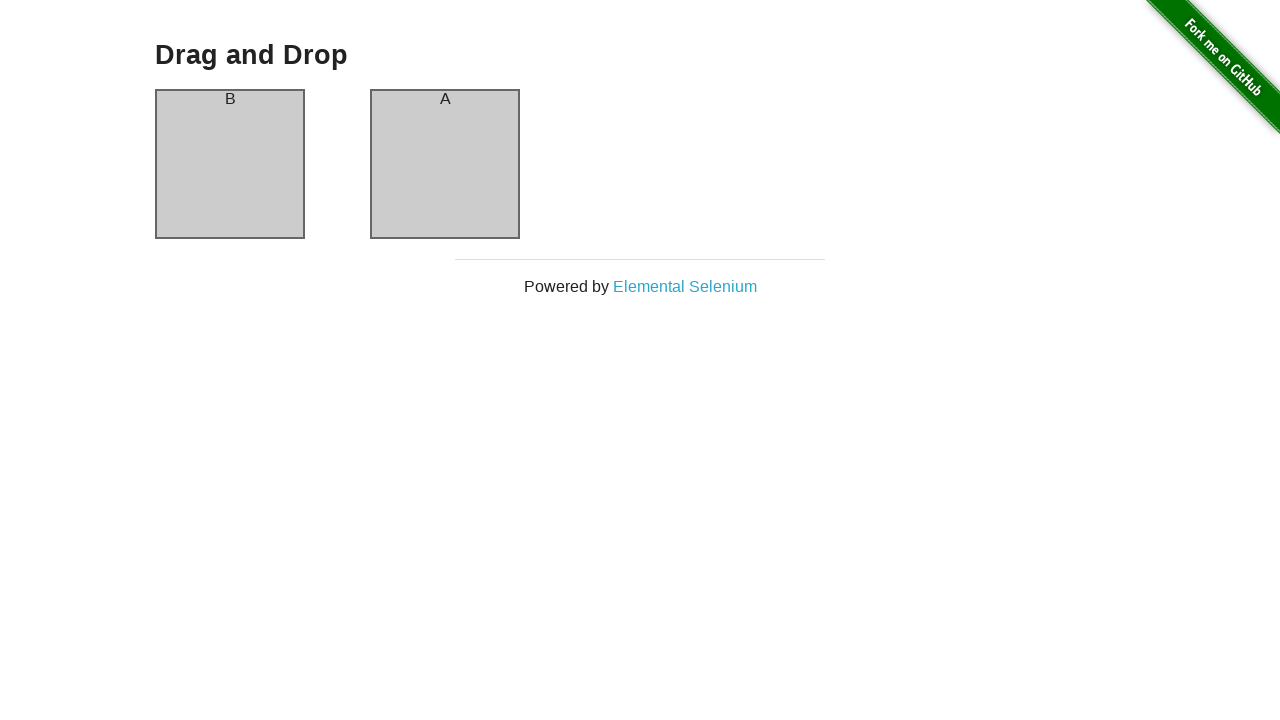